Tests drag and drop functionality by dragging an element from one location and dropping it onto a target element

Starting URL: https://crossbrowsertesting.github.io/drag-and-drop.html

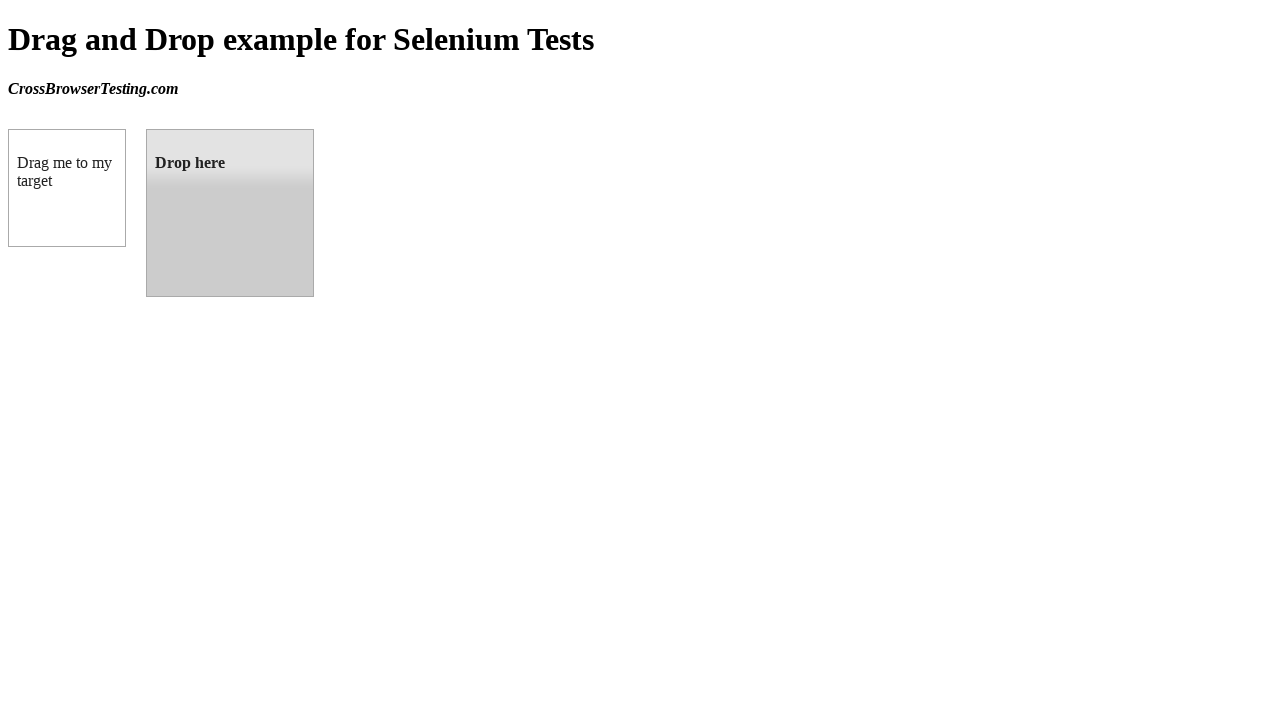

Waited for draggable element to be visible
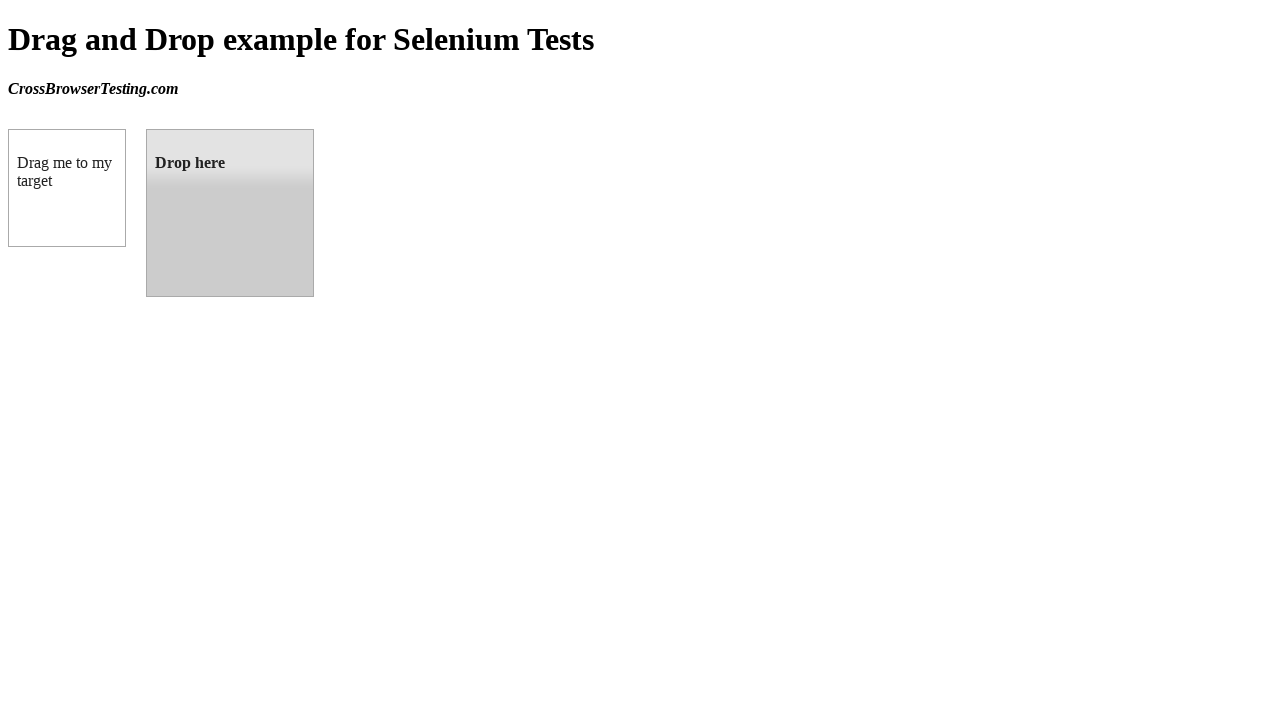

Waited for droppable element to be visible
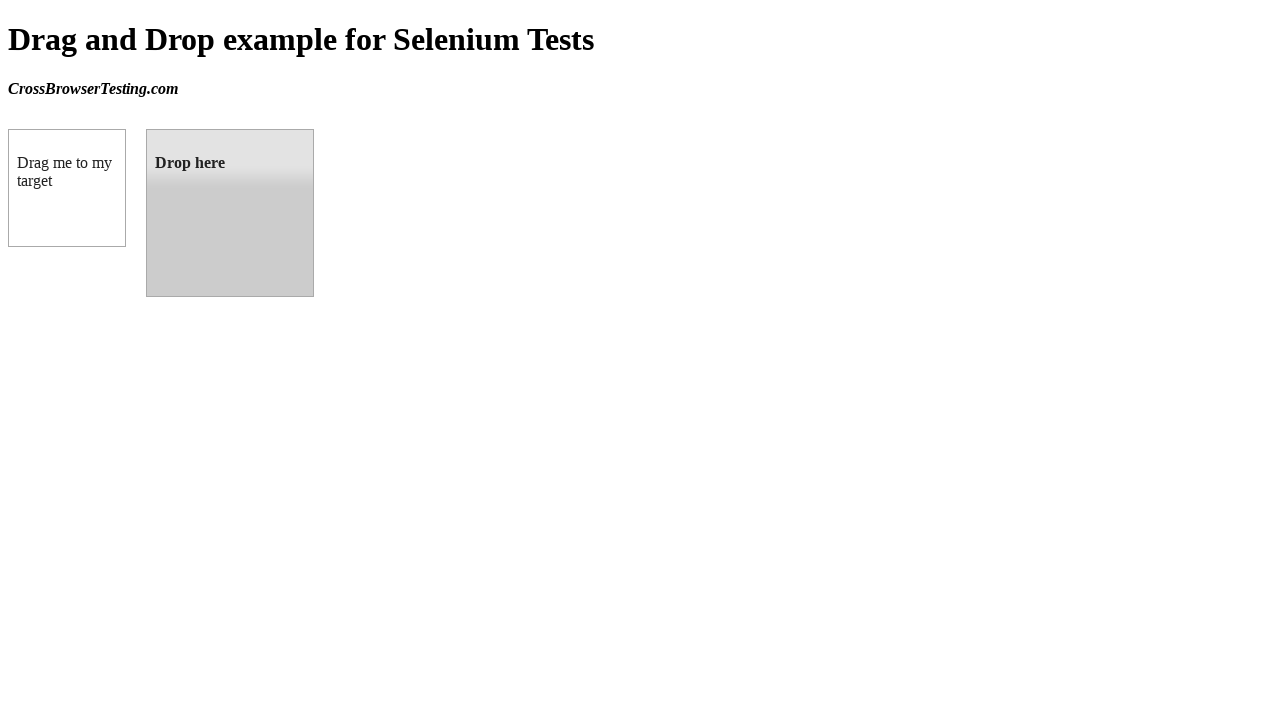

Located the draggable element
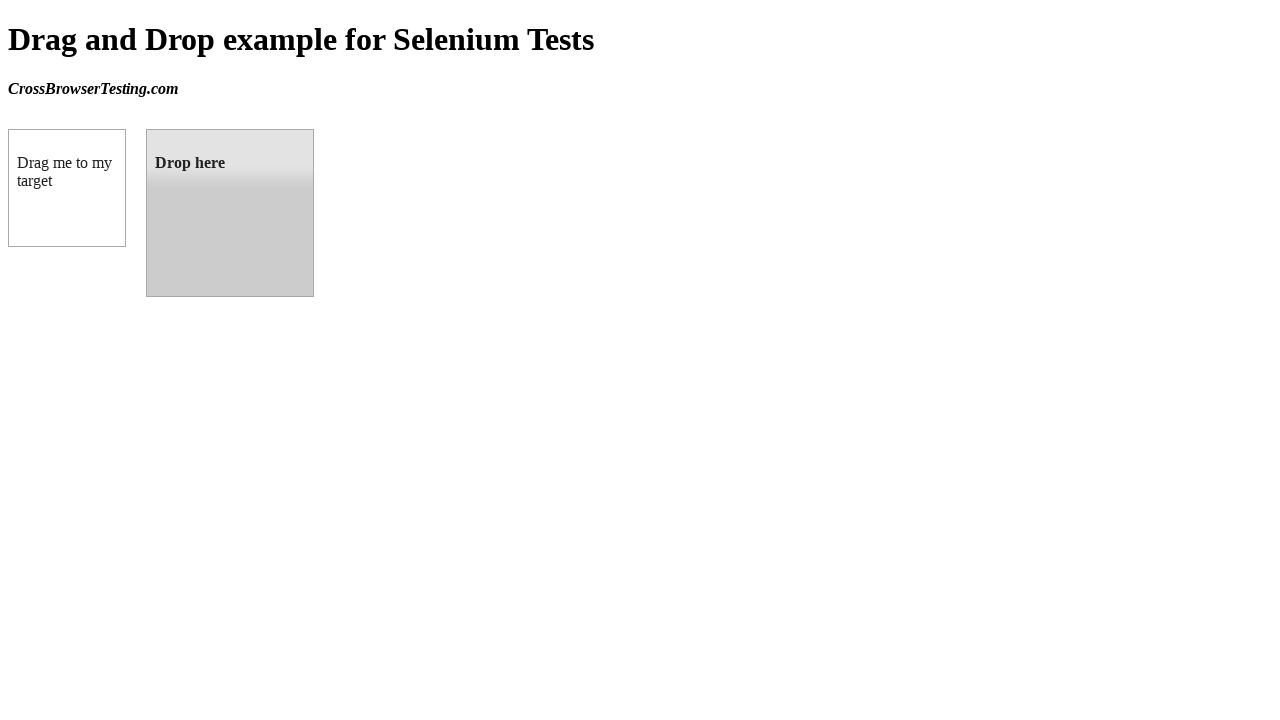

Located the droppable target element
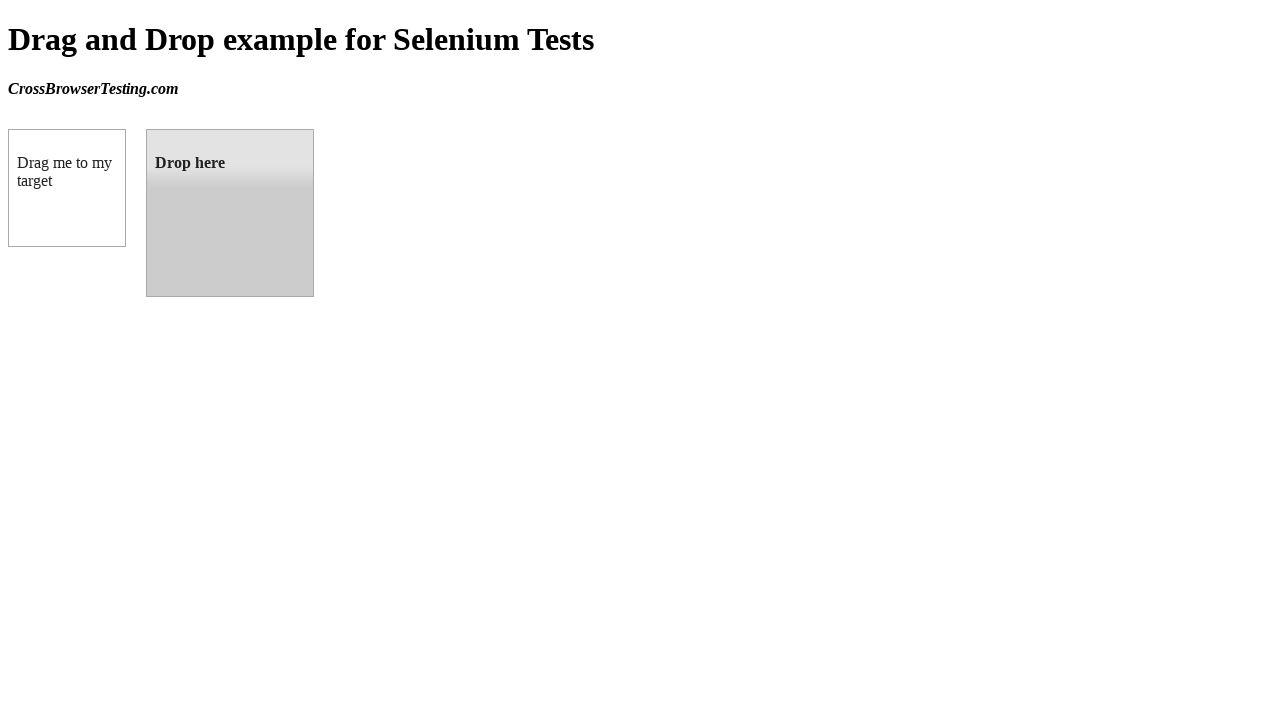

Dragged element from source location and dropped it onto target element at (230, 213)
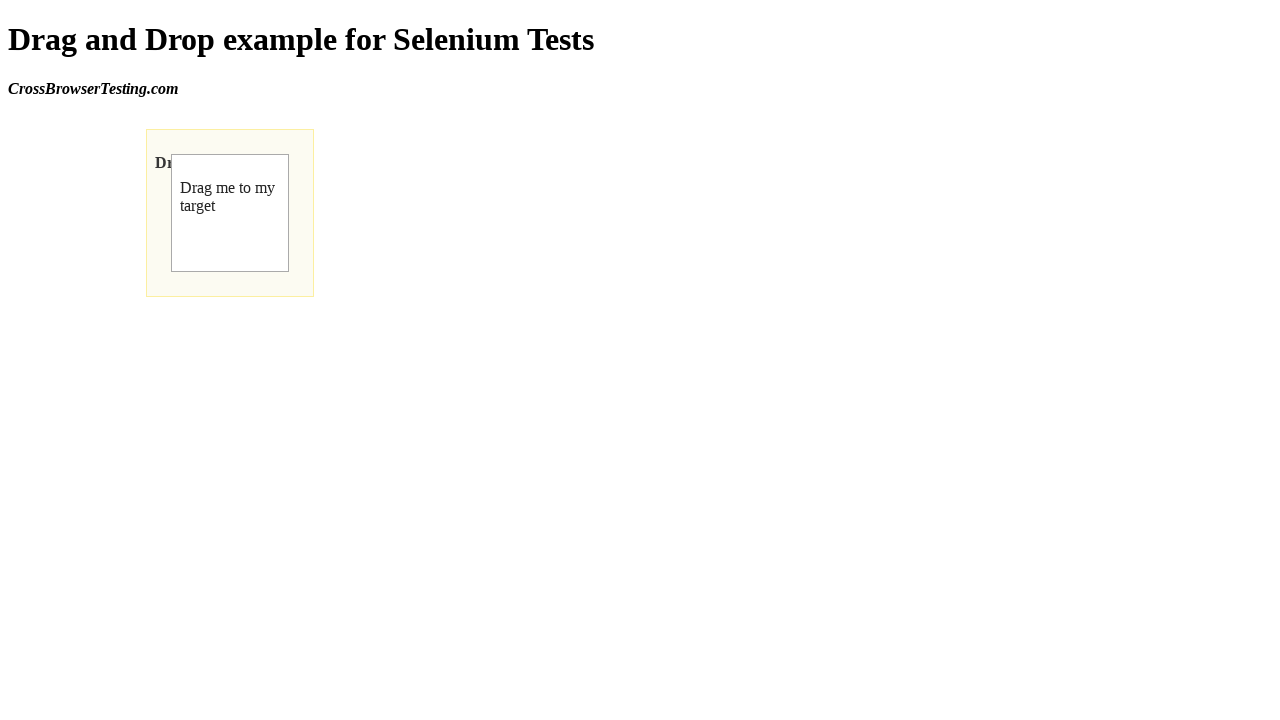

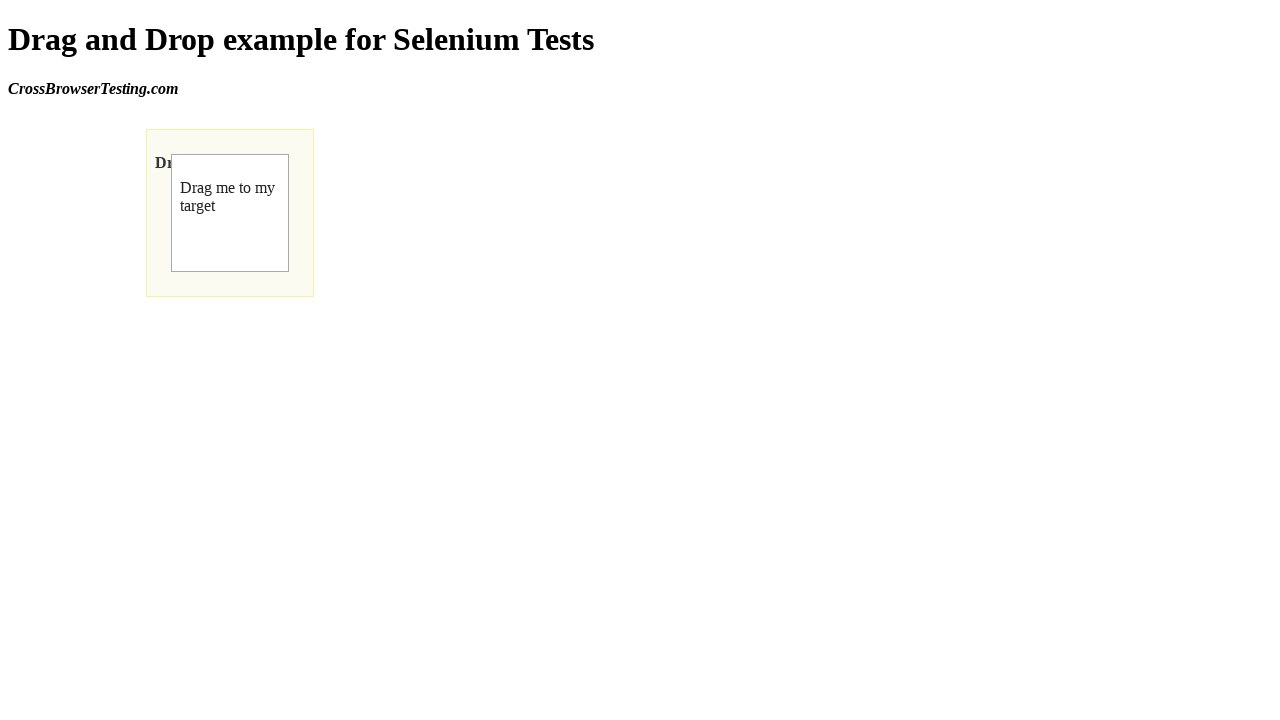